Tests tooltip functionality by clicking on a trigger element and verifying the tooltip becomes visible with the expected content.

Starting URL: https://practice-automation.com/

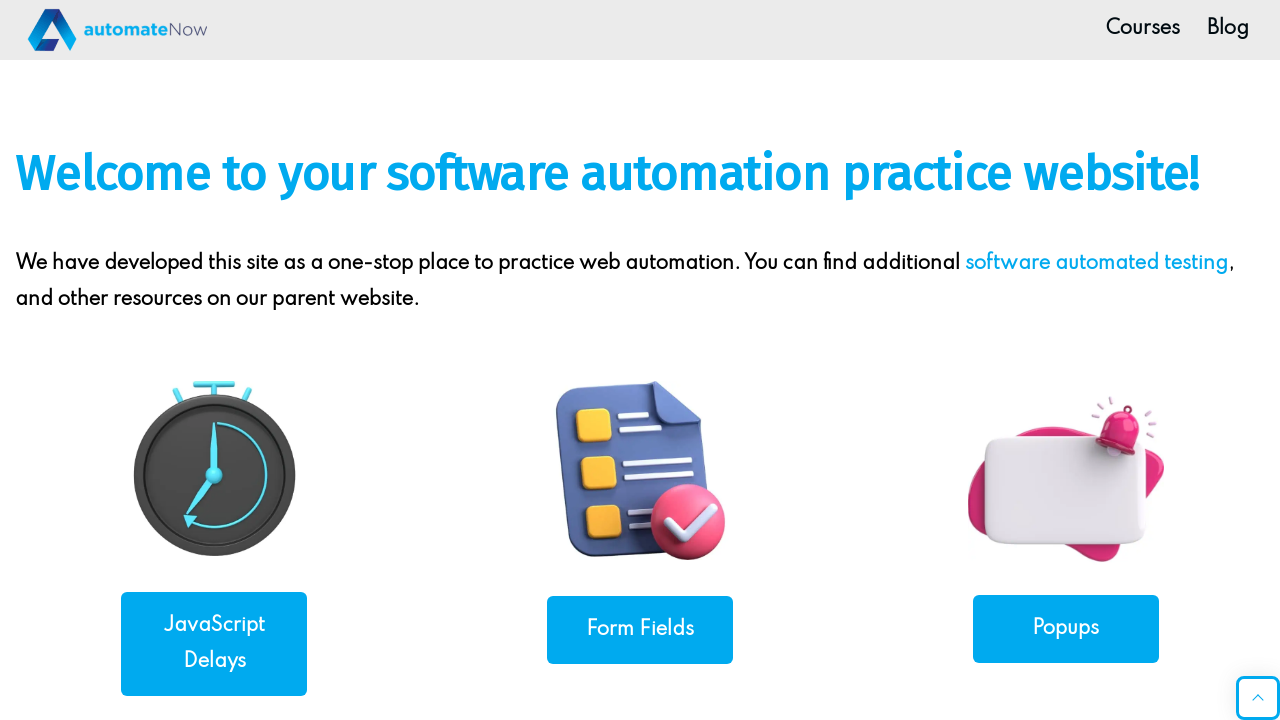

Clicked the 'Popups' button on the page at (1066, 628) on internal:text="Popups"i
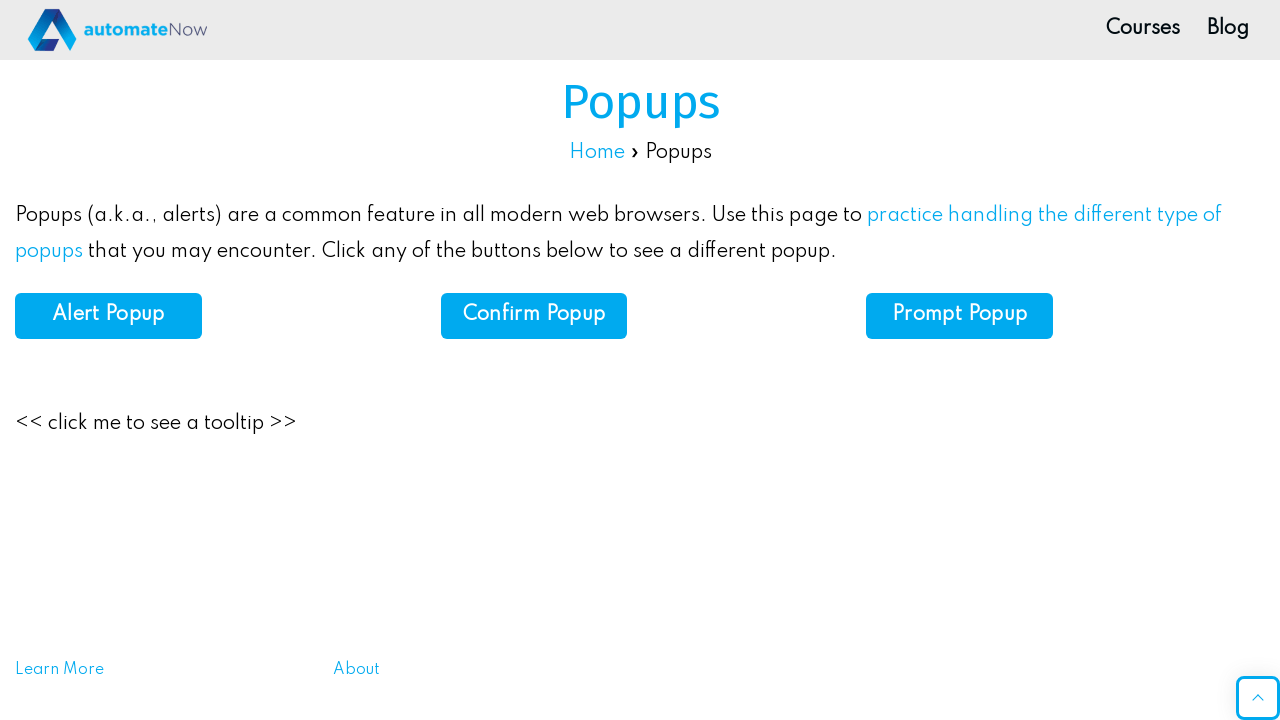

Clicked the tooltip trigger element at (156, 424) on internal:text="<< click me to see a tooltip >>"i
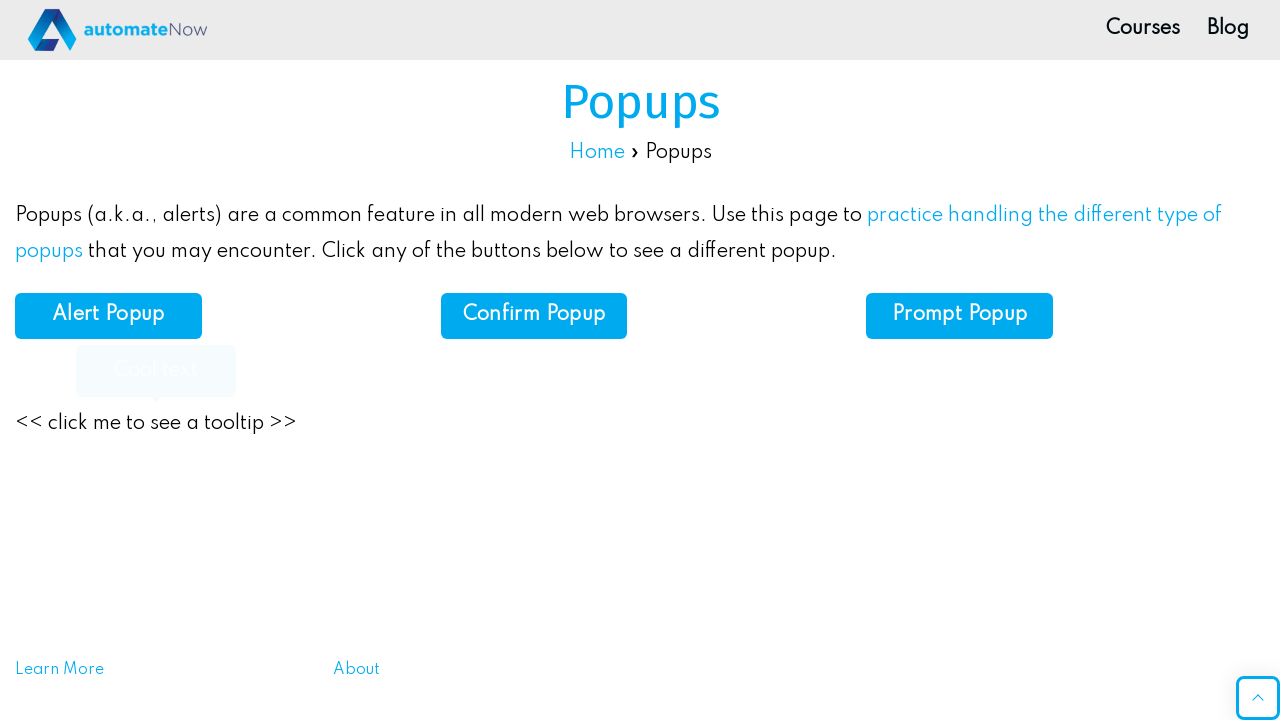

Tooltip with id 'myTooltip' is now visible
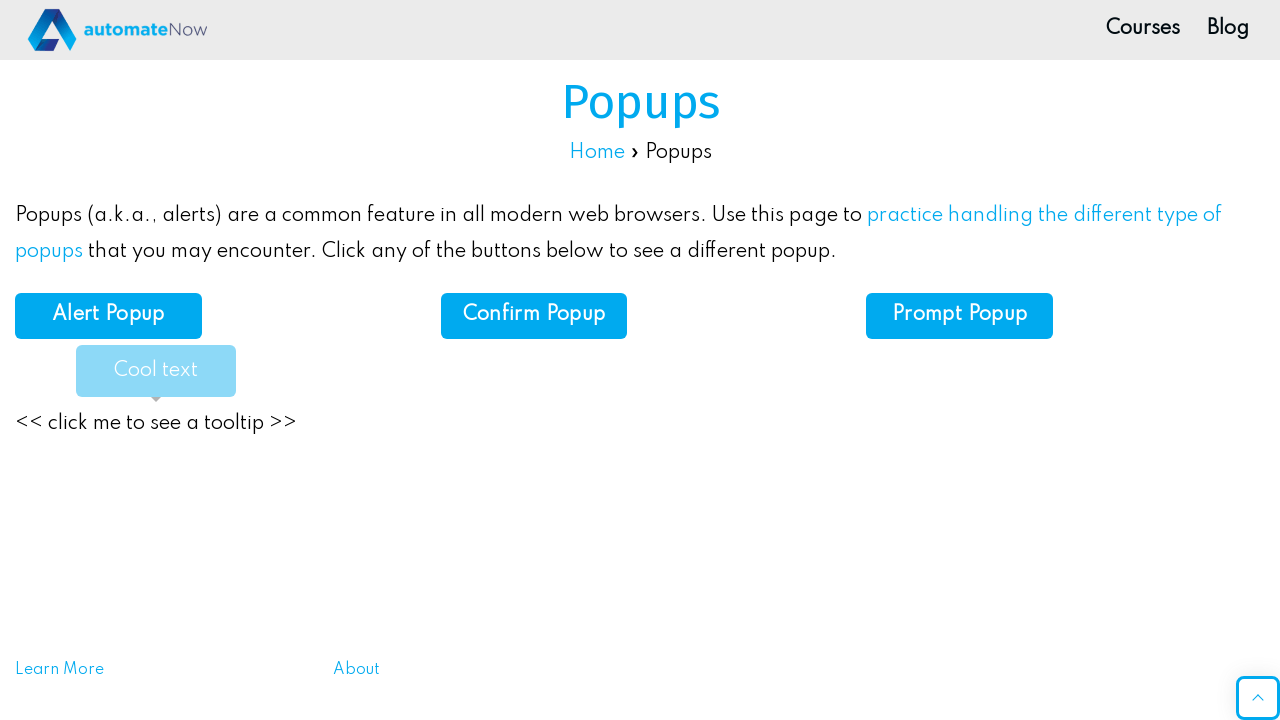

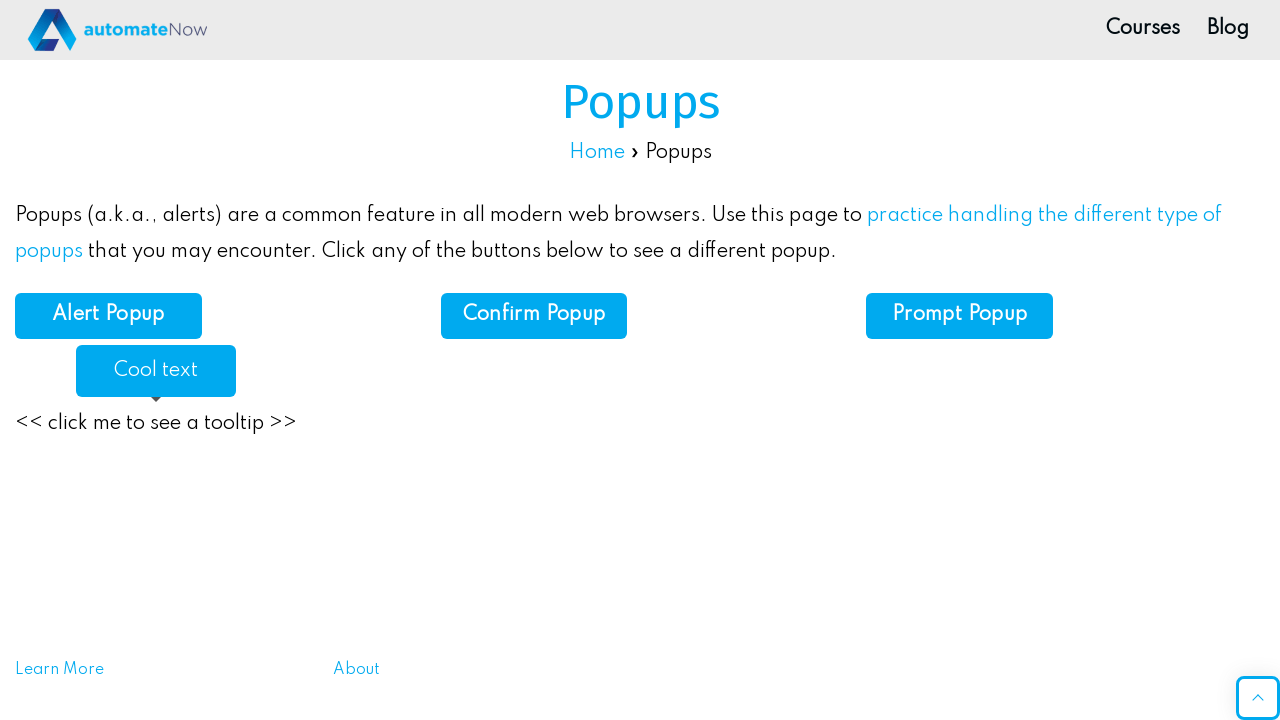